Navigates to Rahul Shetty Academy homepage and verifies the page loads by checking the title and URL are accessible

Starting URL: https://rahulshettyacademy.com/#/index

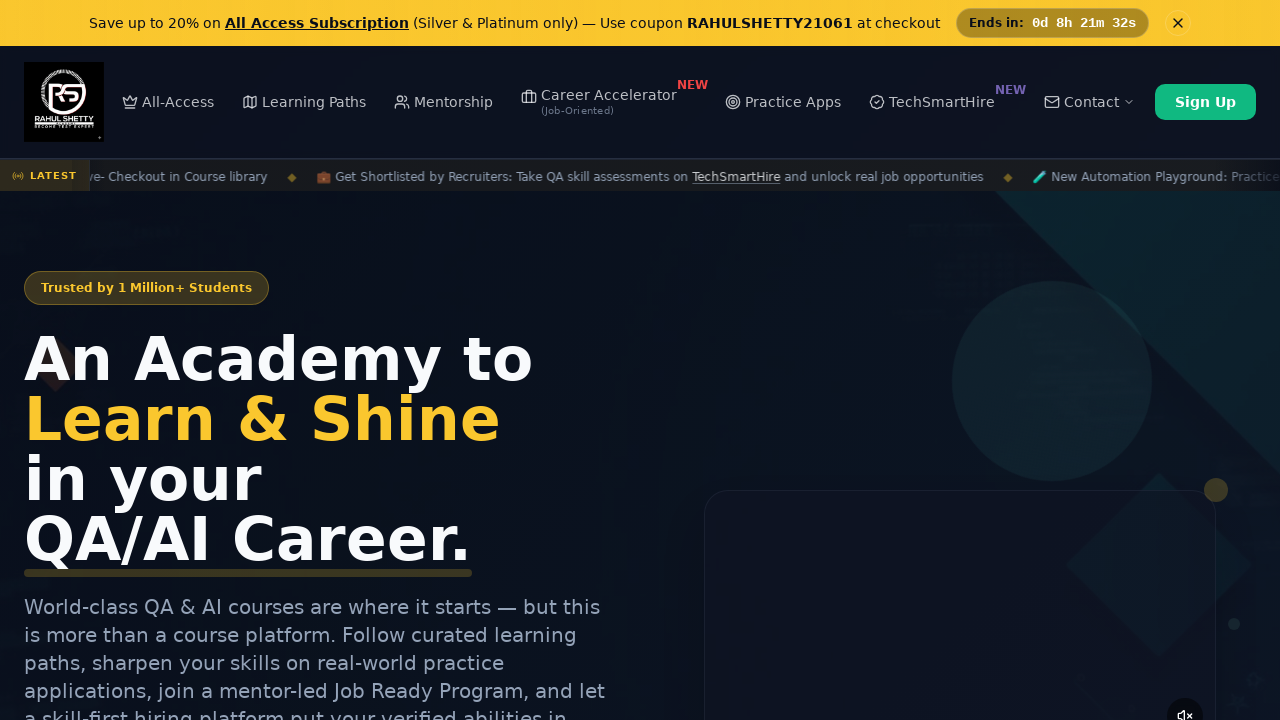

Waited for page to load (domcontentloaded state)
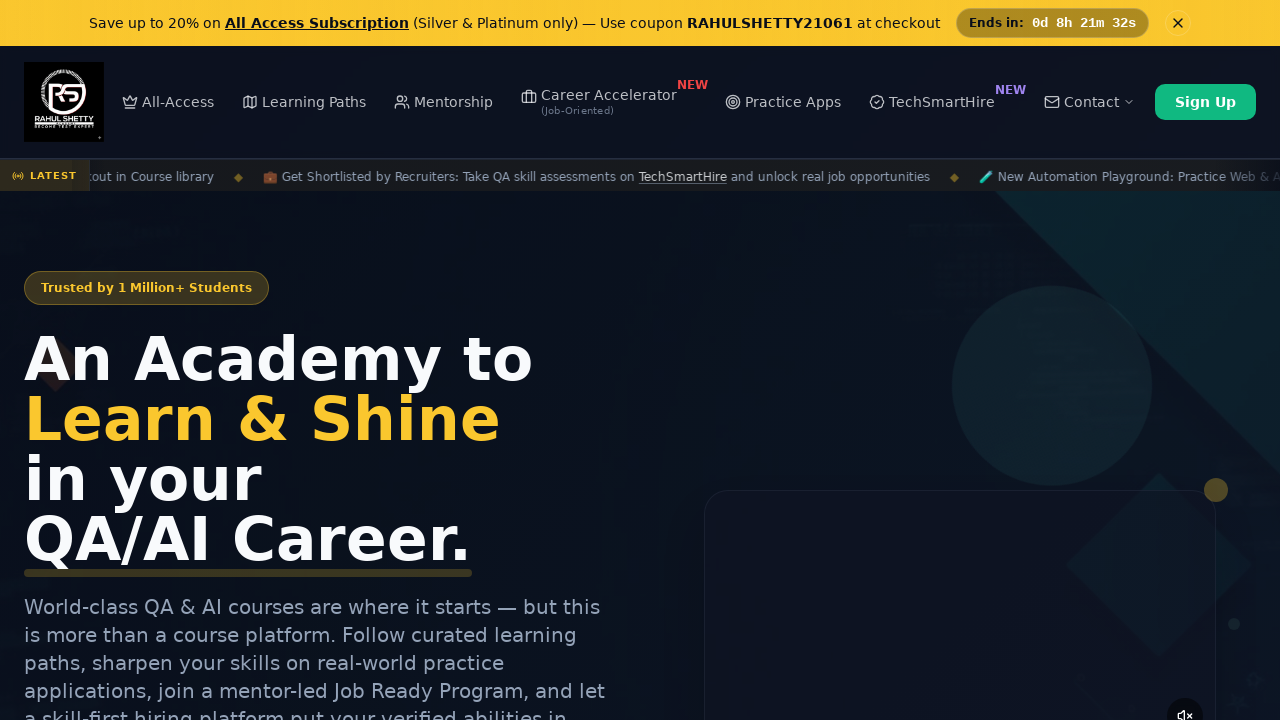

Retrieved page title: Rahul Shetty Academy | QA Automation, Playwright, AI Testing & Online Training
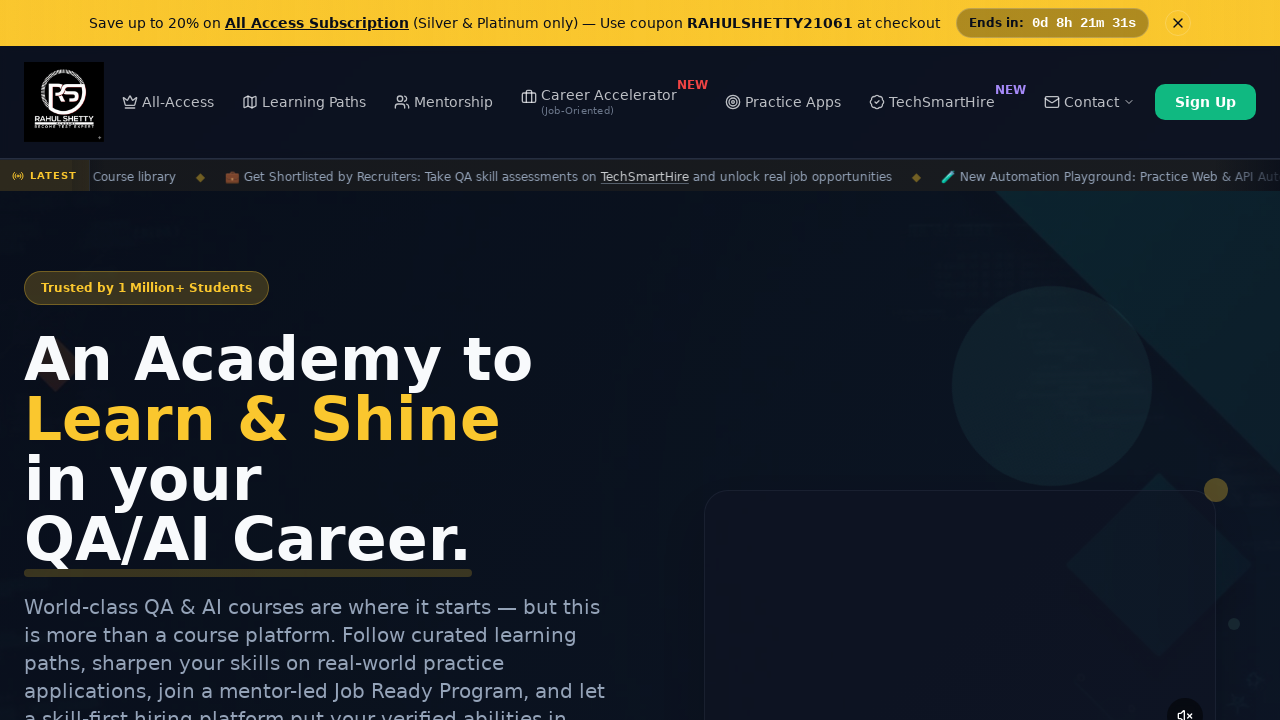

Retrieved current URL: https://rahulshettyacademy.com/#/index
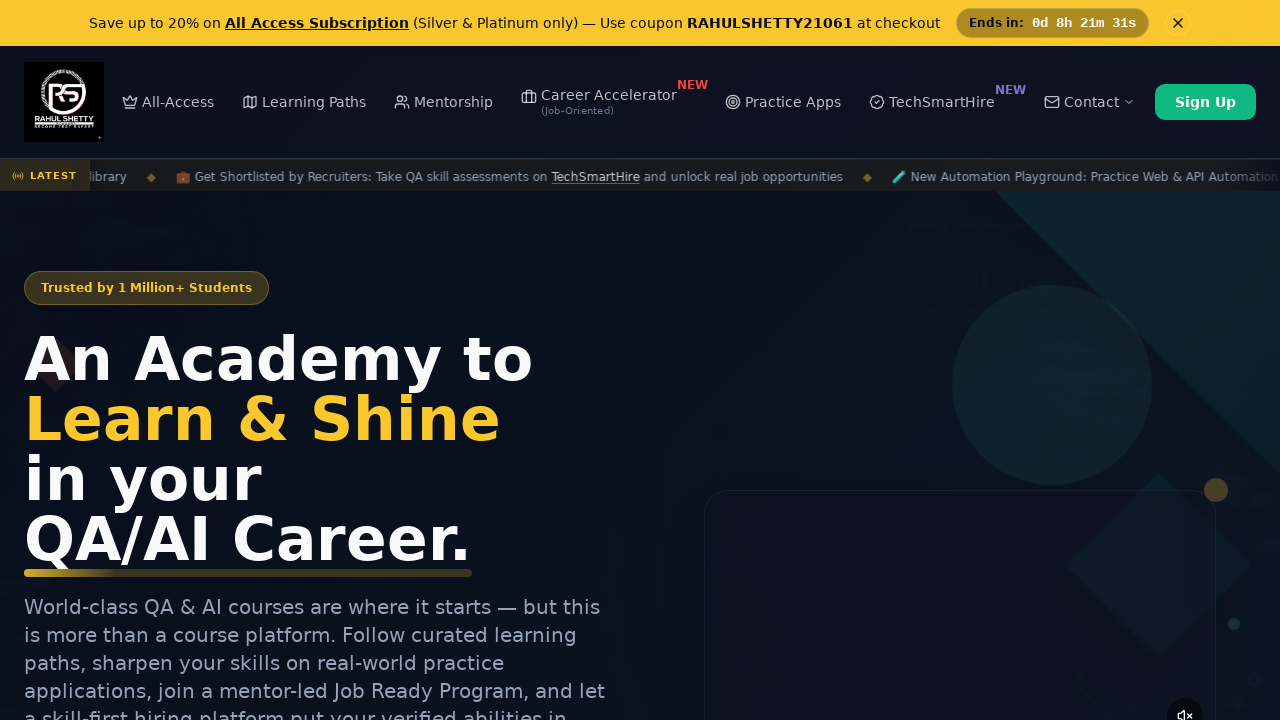

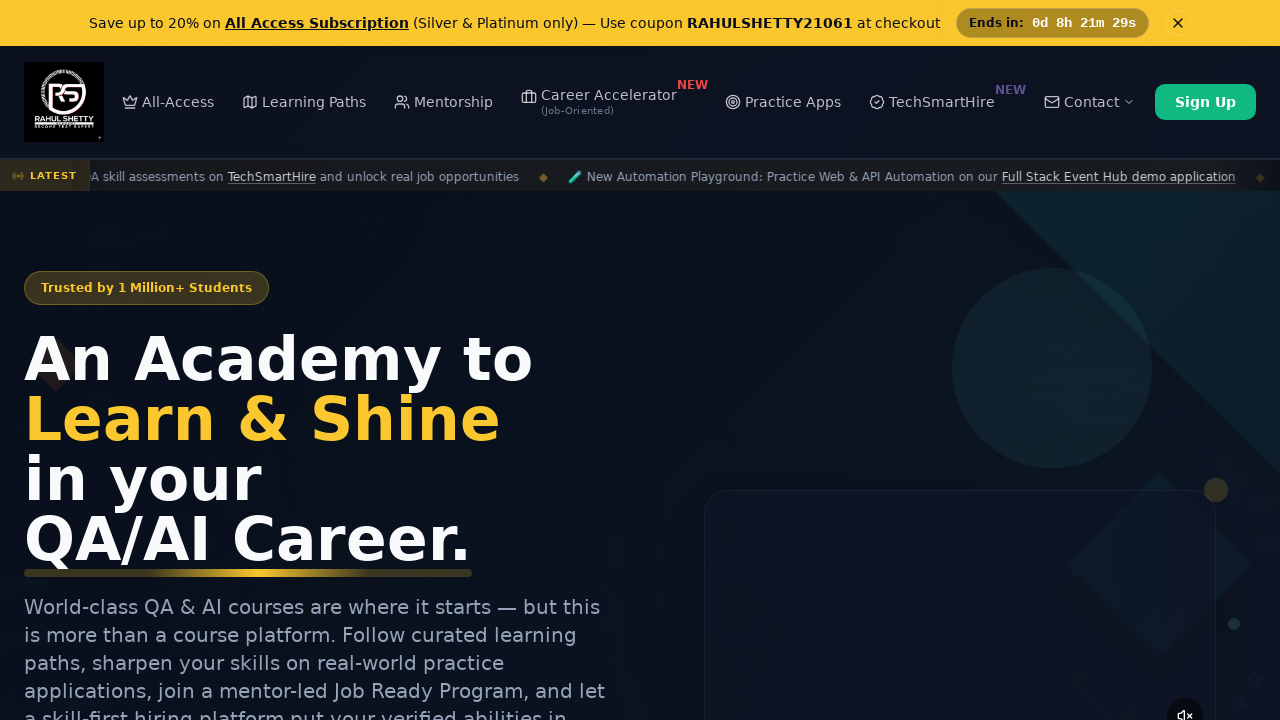